Tests the forgot password functionality by clicking the forgot password link, entering a username, and submitting the password reset form

Starting URL: https://opensource-demo.orangehrmlive.com/web/index.php/auth/login

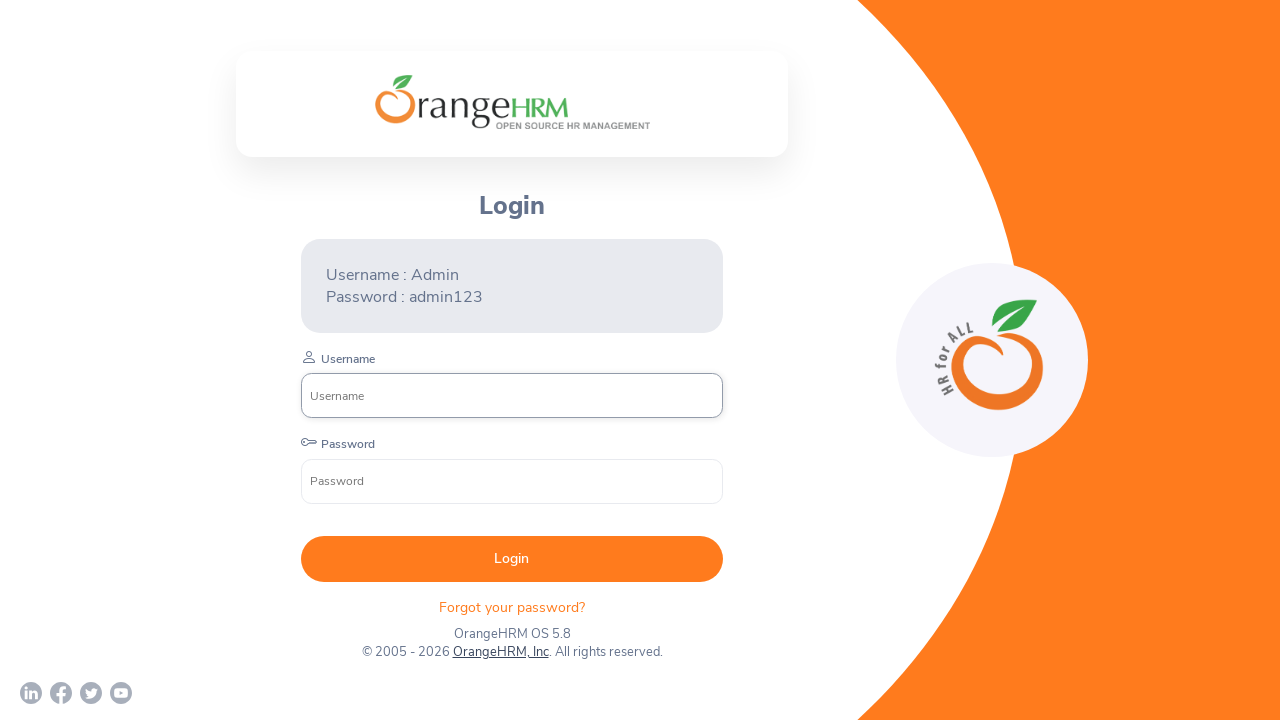

Clicked forgot password link at (512, 607) on p.oxd-text.oxd-text--p.orangehrm-login-forgot-header
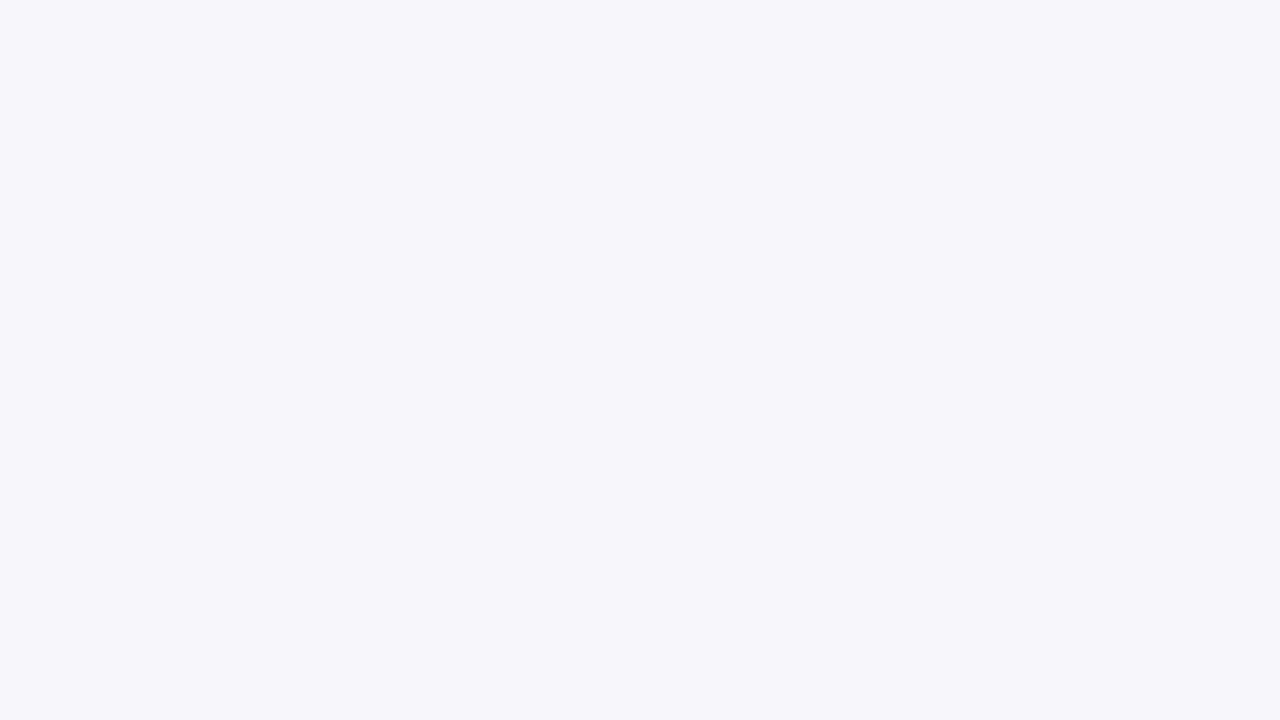

Forgot password page loaded with username input field
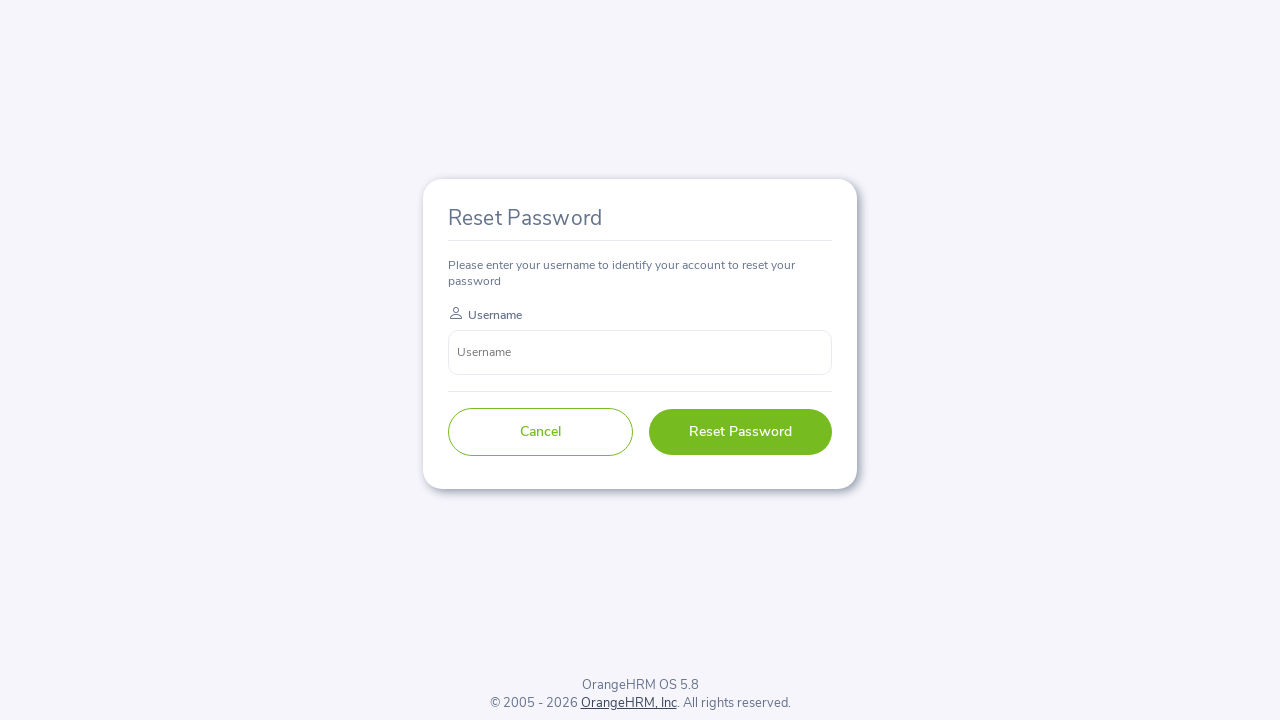

Filled username field with 'JohnDoe' on input[name='username']
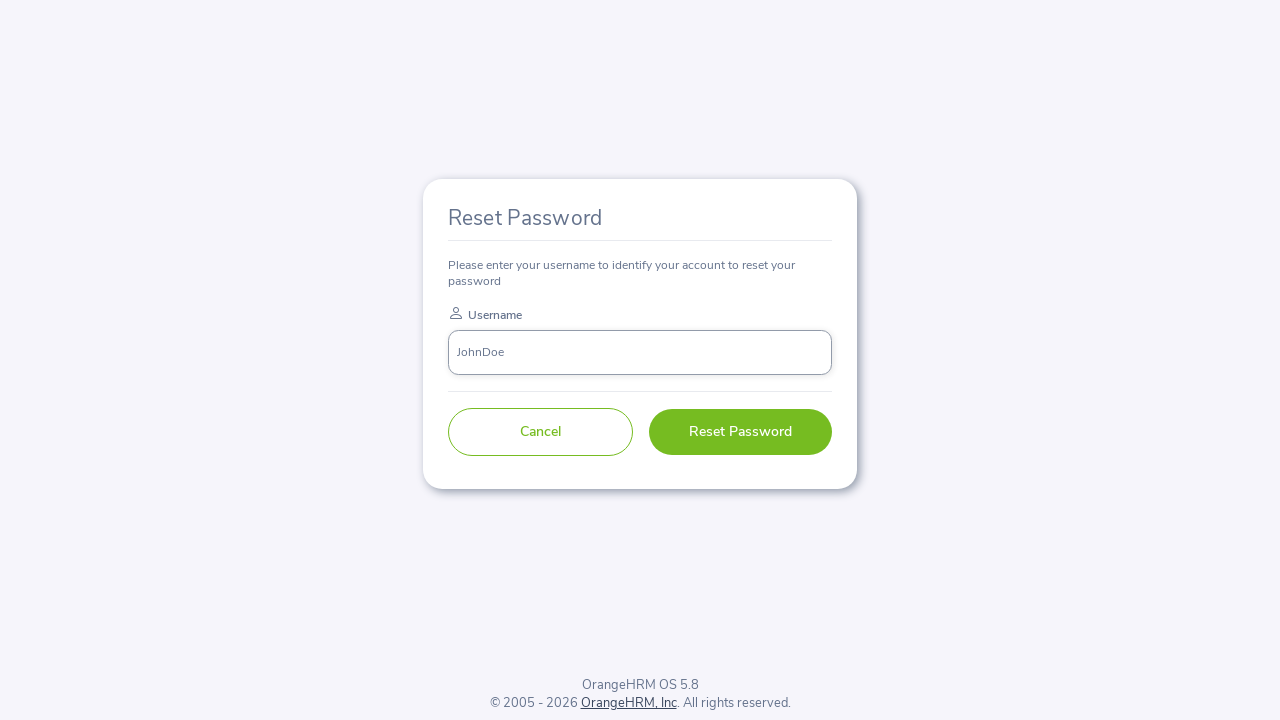

Clicked reset password submit button at (740, 432) on button[type='submit']
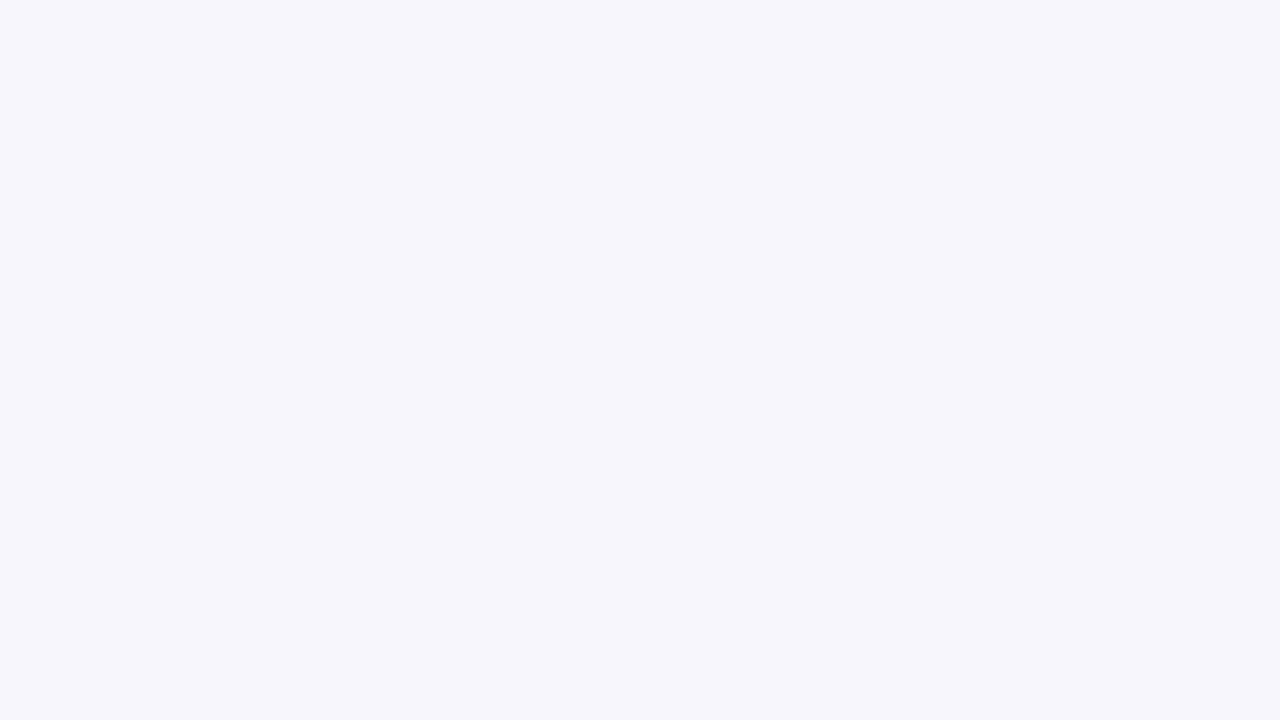

Password reset confirmation message appeared
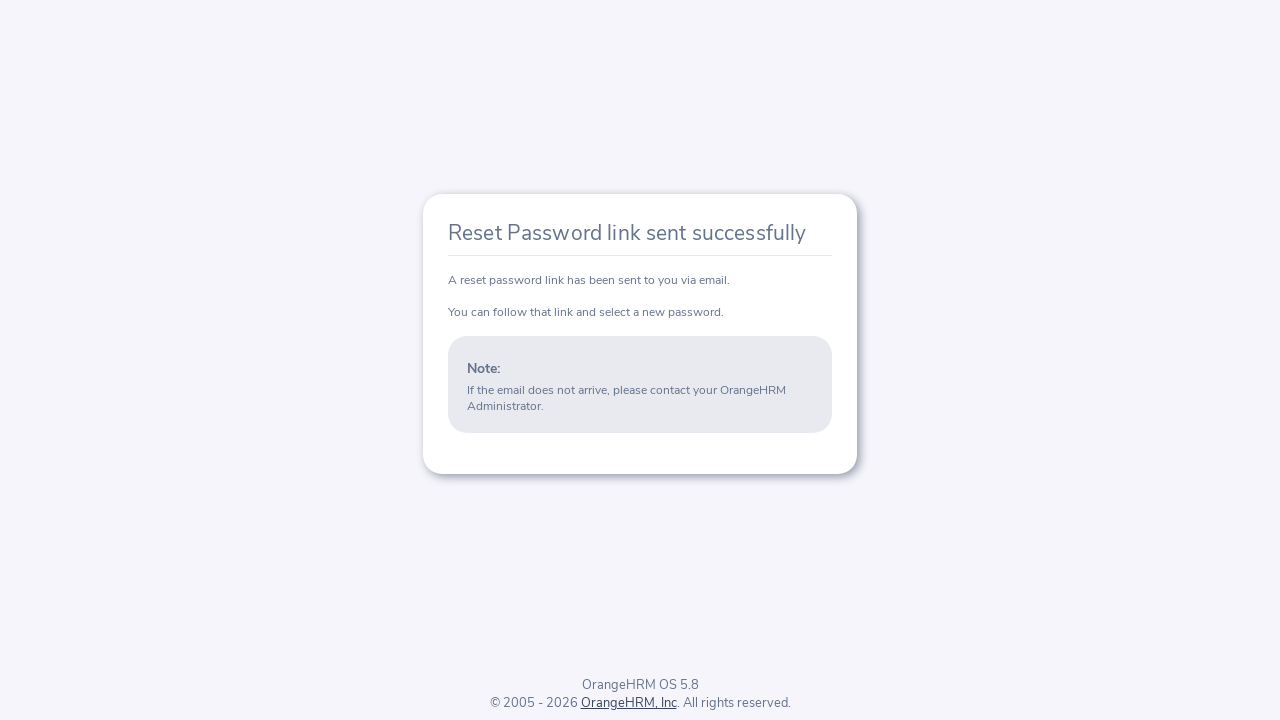

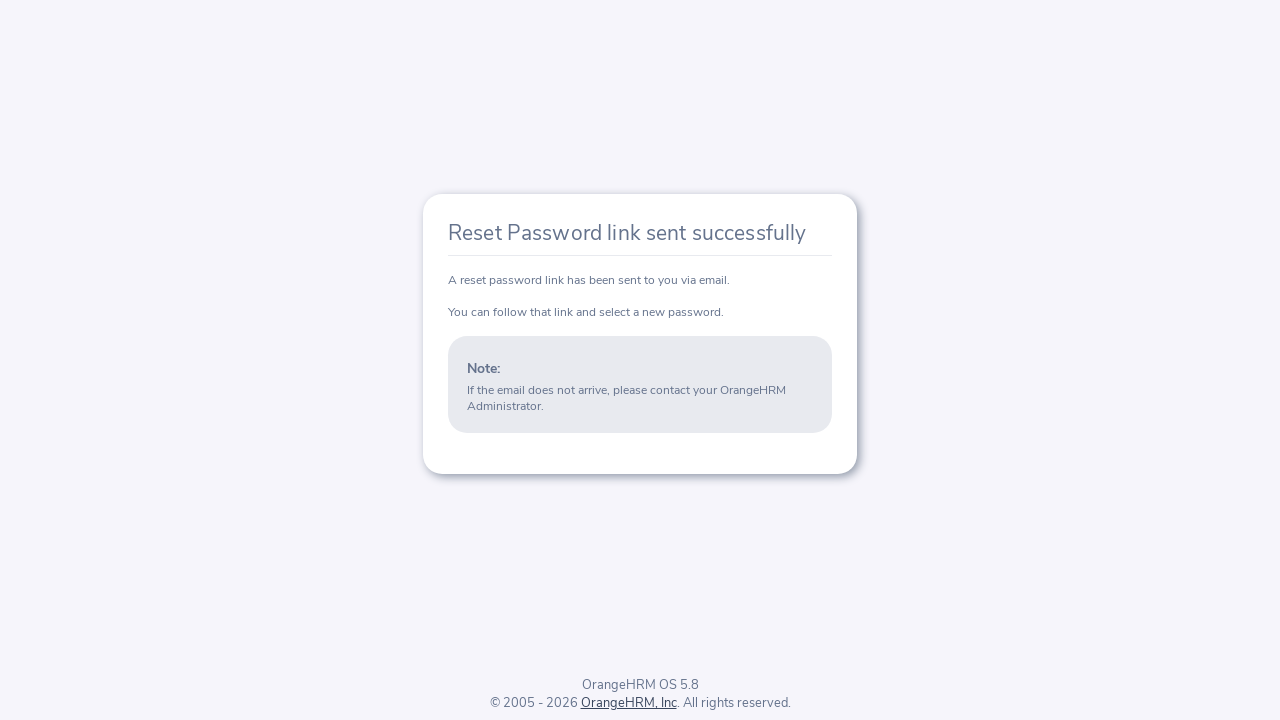